Tests Shadow DOM element access by finding a shadow host element and retrieving text from an element within its shadow root

Starting URL: http://watir.com/examples/shadow_dom.html

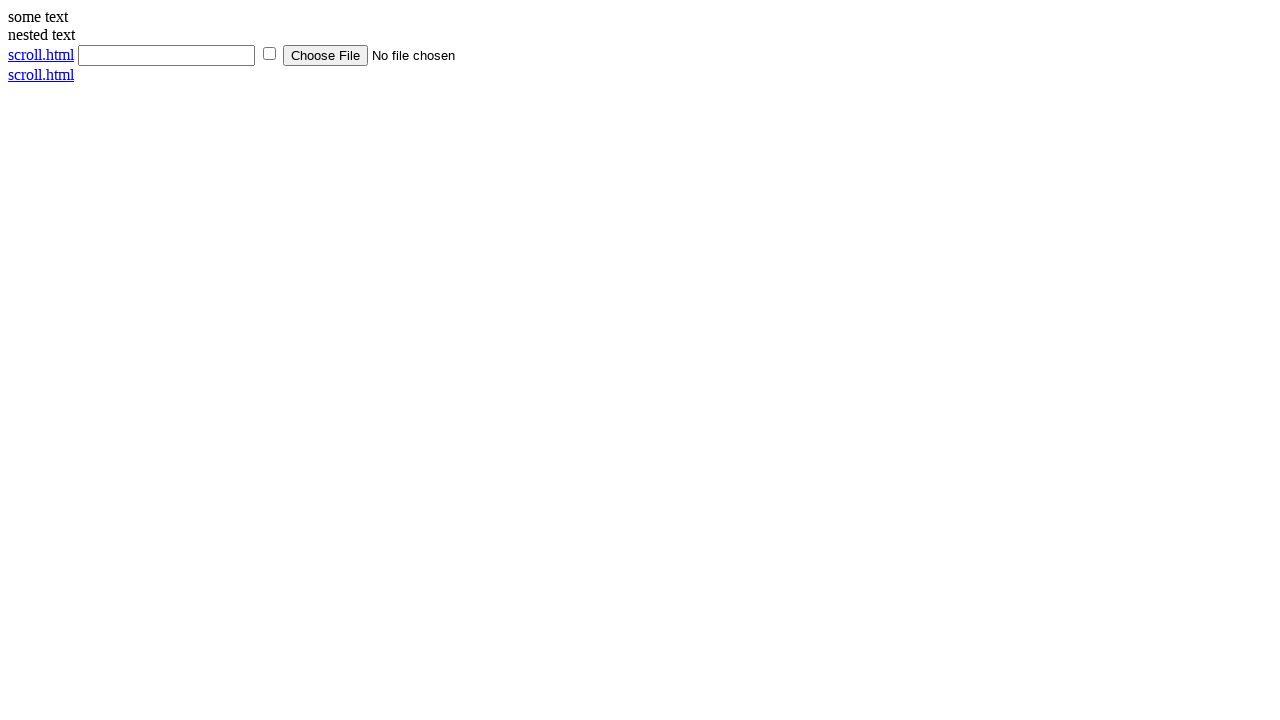

Navigated to Shadow DOM example page
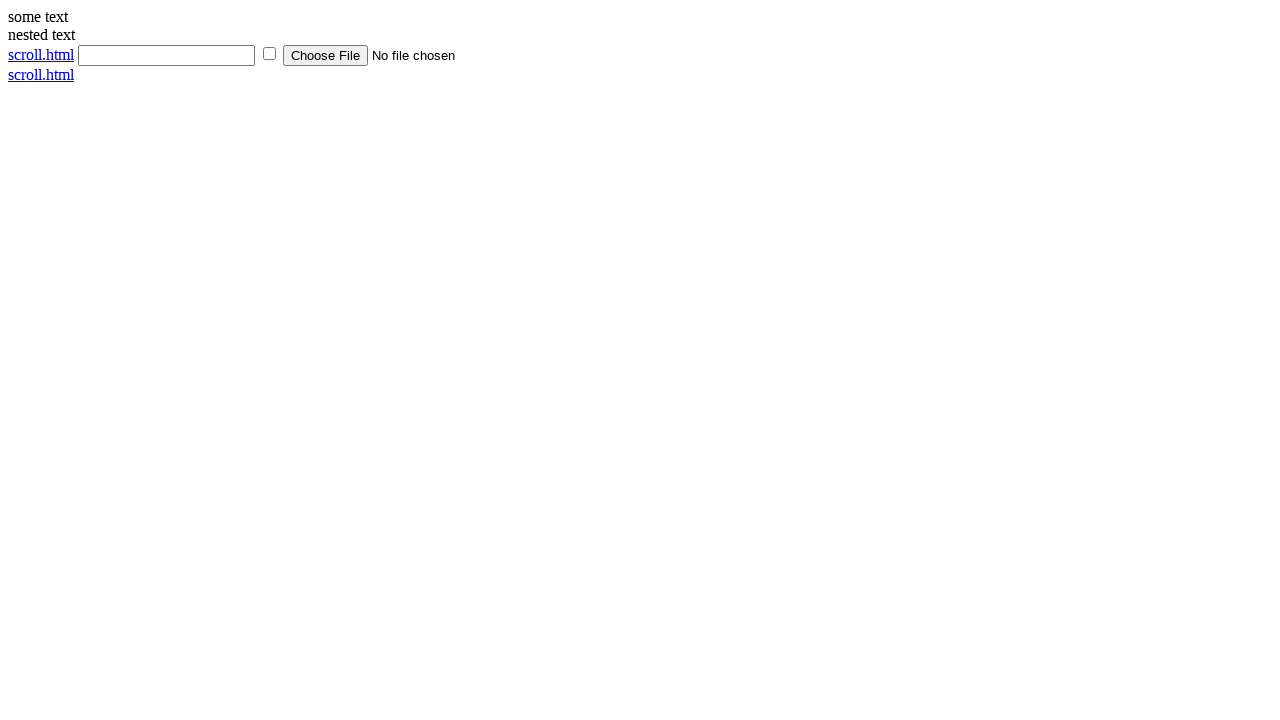

Located shadow host element with selector 'div#shadow_host'
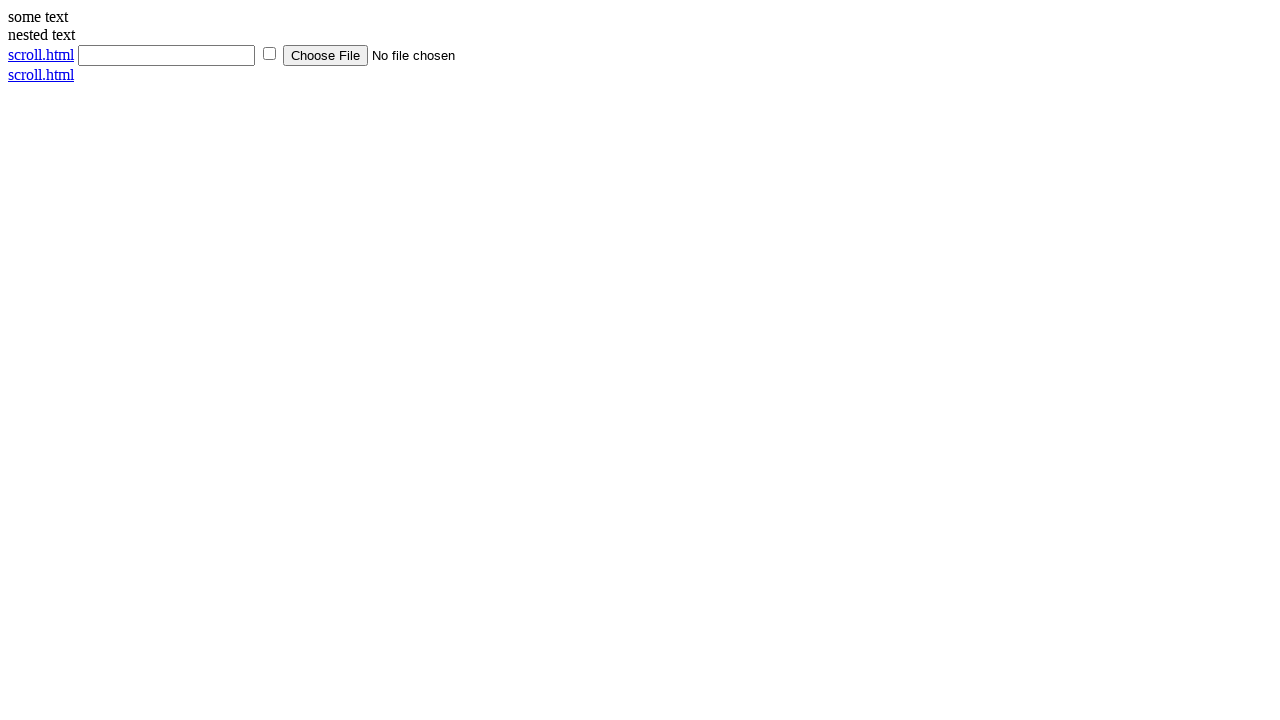

Retrieved text content from shadow DOM element 'span#shadow_content'
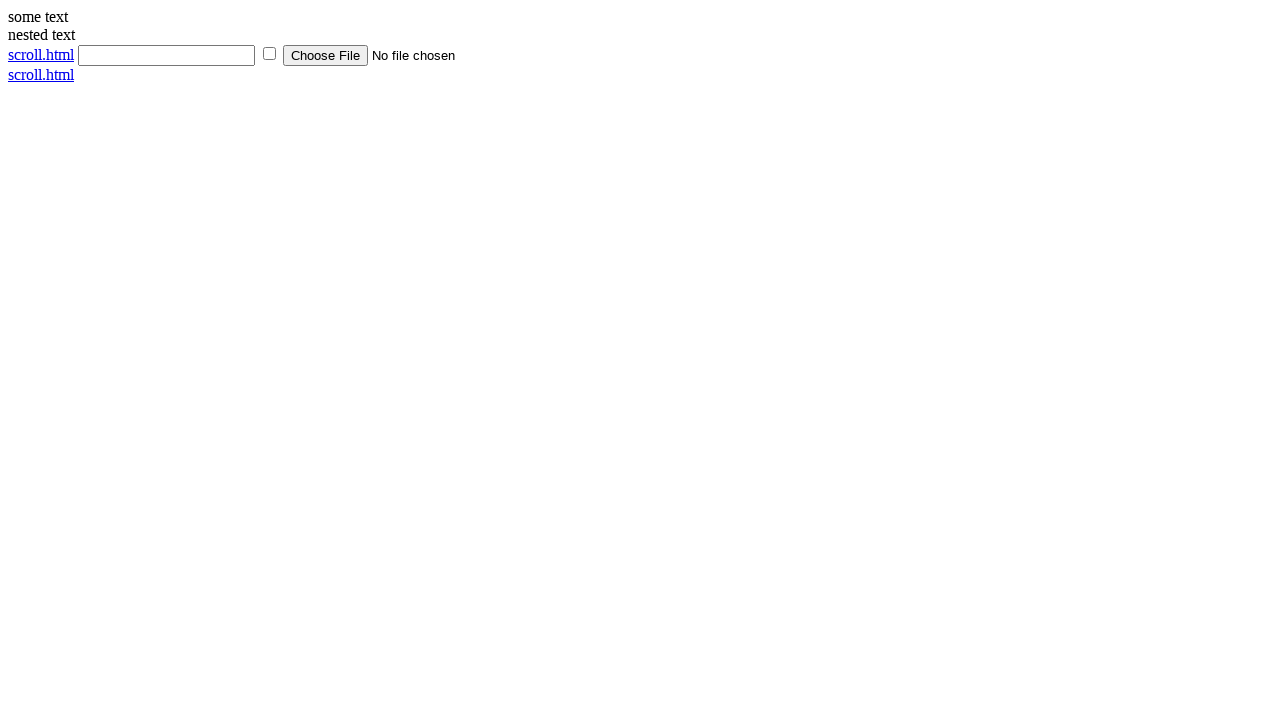

Verified shadow DOM content was successfully retrieved
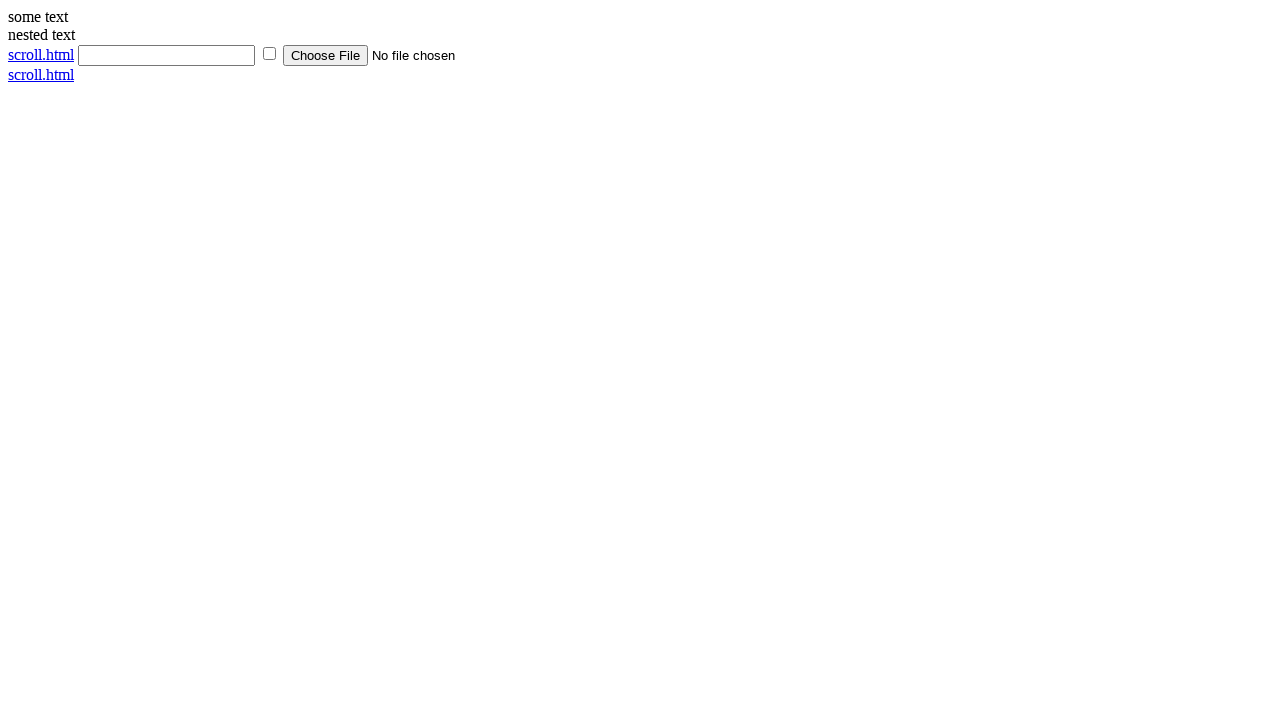

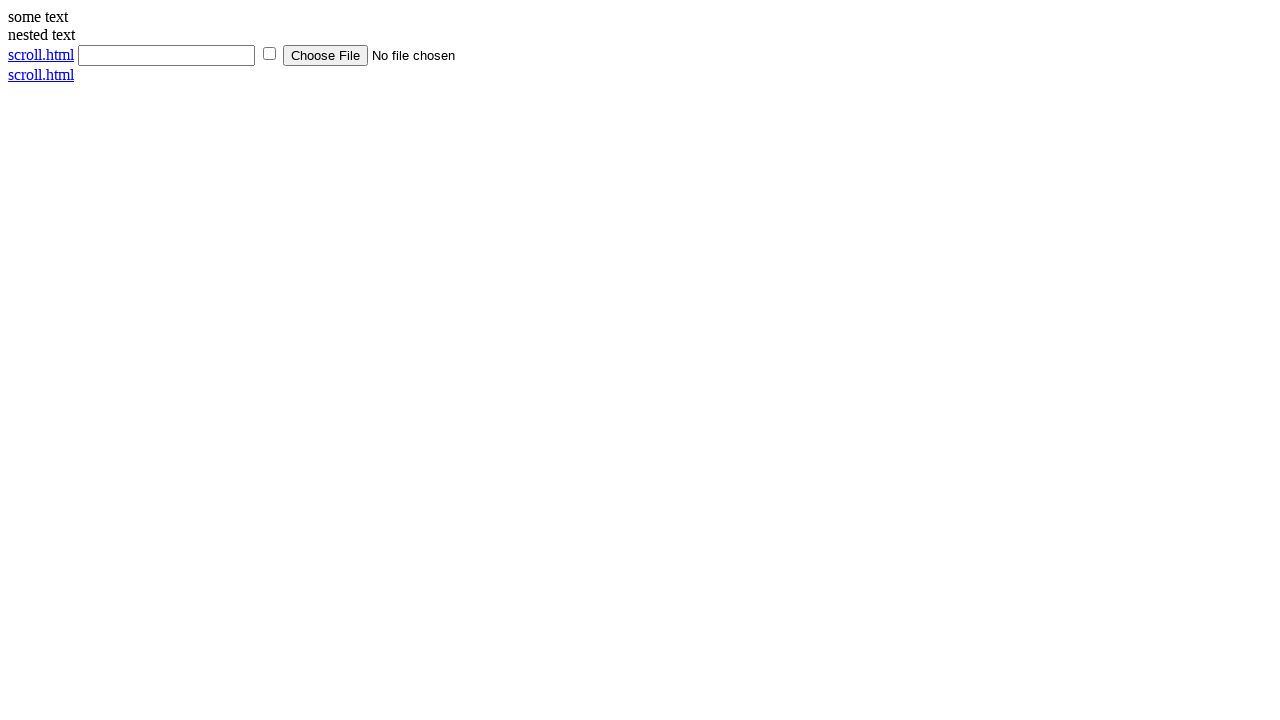